Tests that the Clear completed button displays correct text when items are completed

Starting URL: https://demo.playwright.dev/todomvc

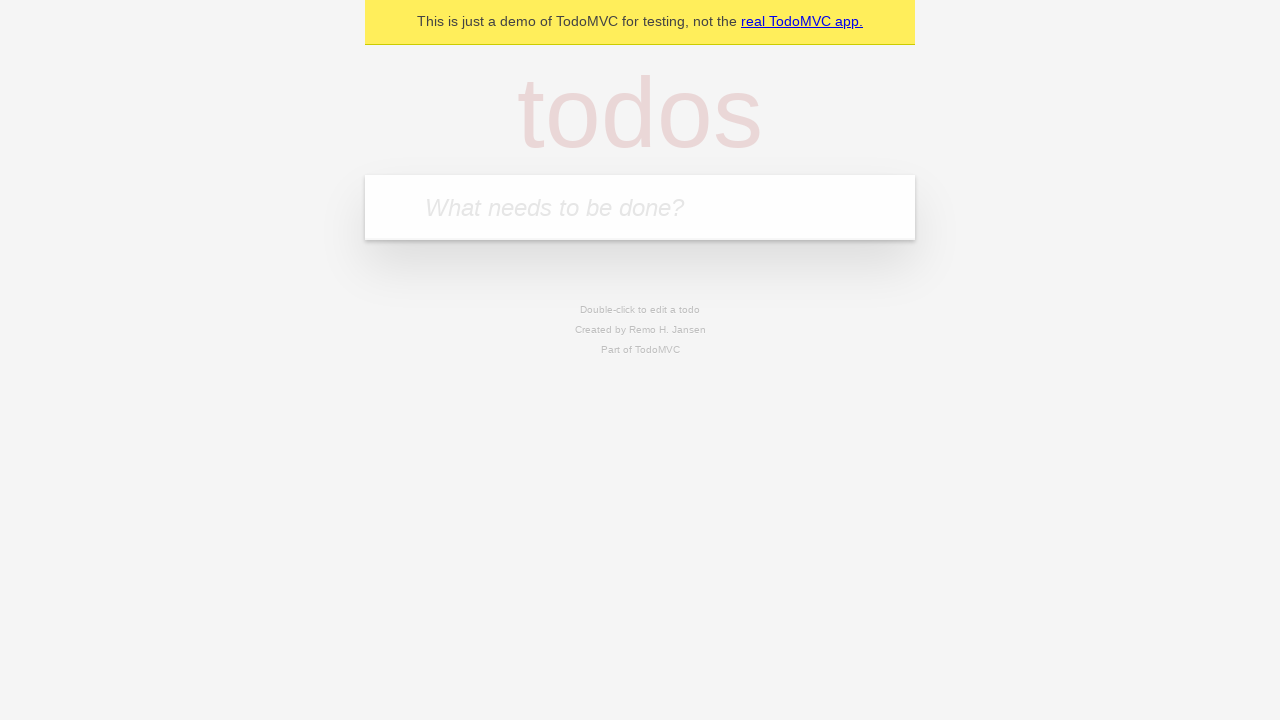

Located the 'What needs to be done?' input field
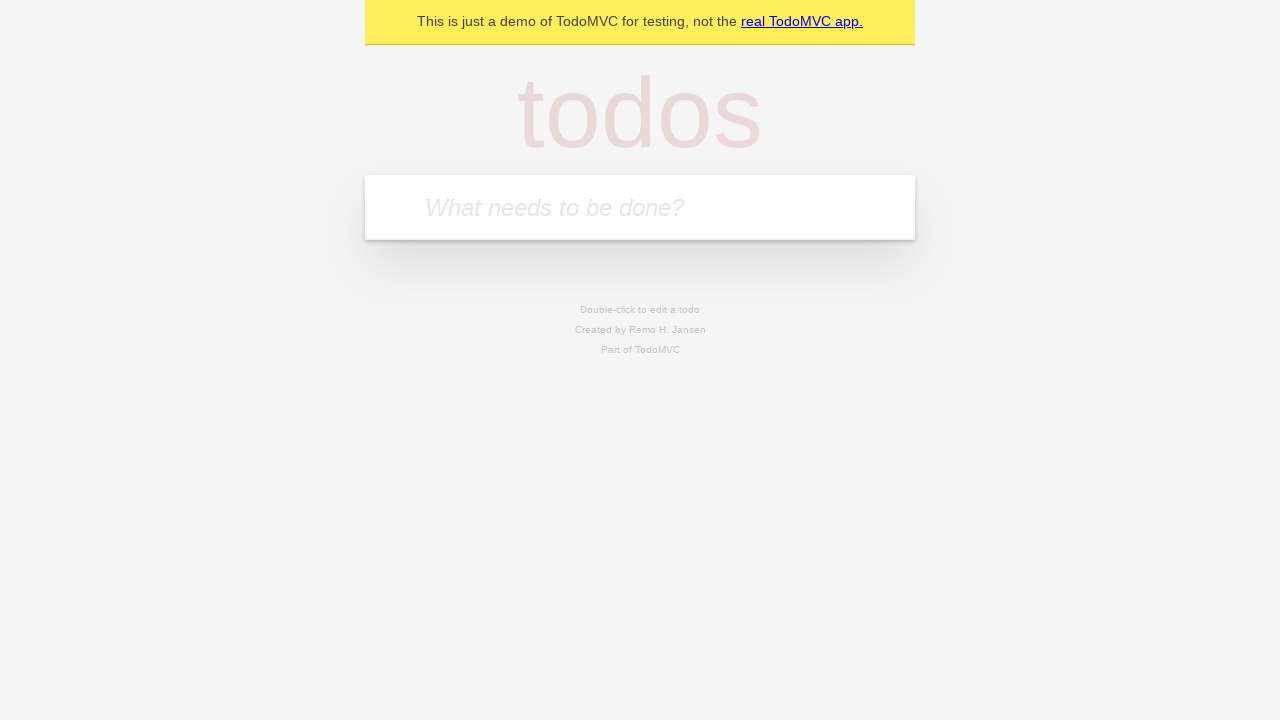

Filled todo input with 'buy some cheese' on internal:attr=[placeholder="What needs to be done?"i]
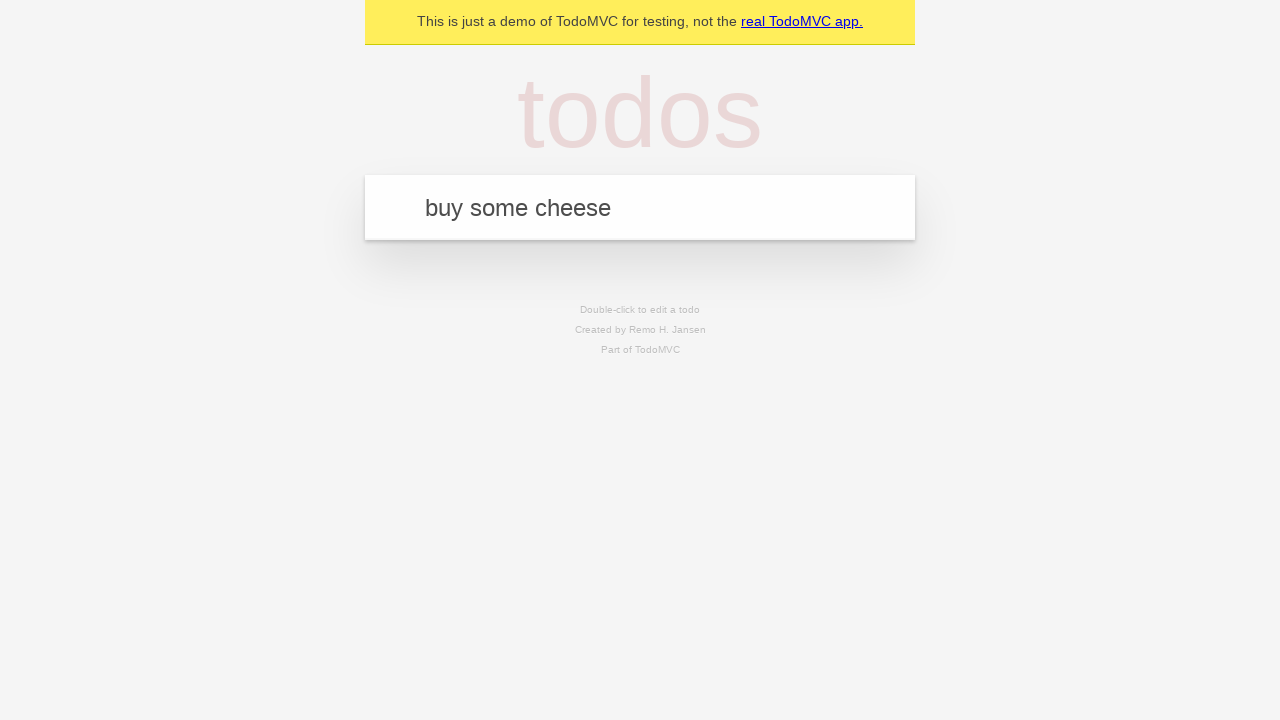

Pressed Enter to create todo 'buy some cheese' on internal:attr=[placeholder="What needs to be done?"i]
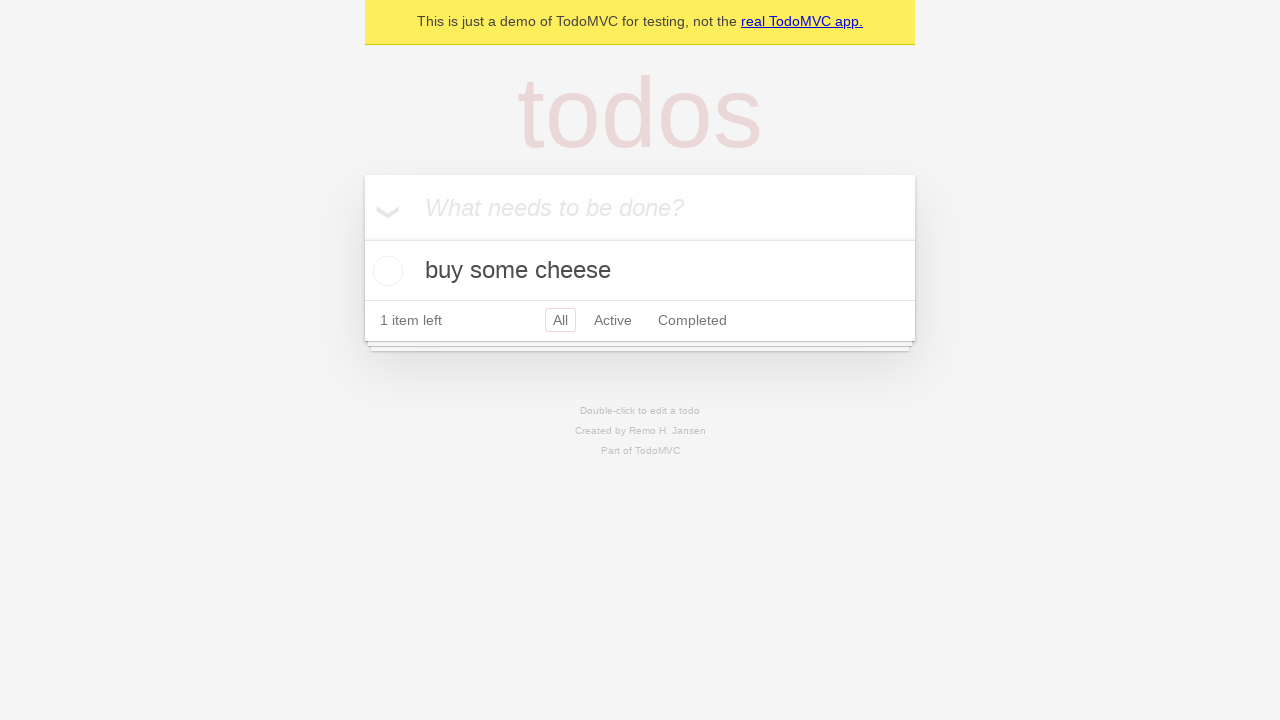

Filled todo input with 'feed the cat' on internal:attr=[placeholder="What needs to be done?"i]
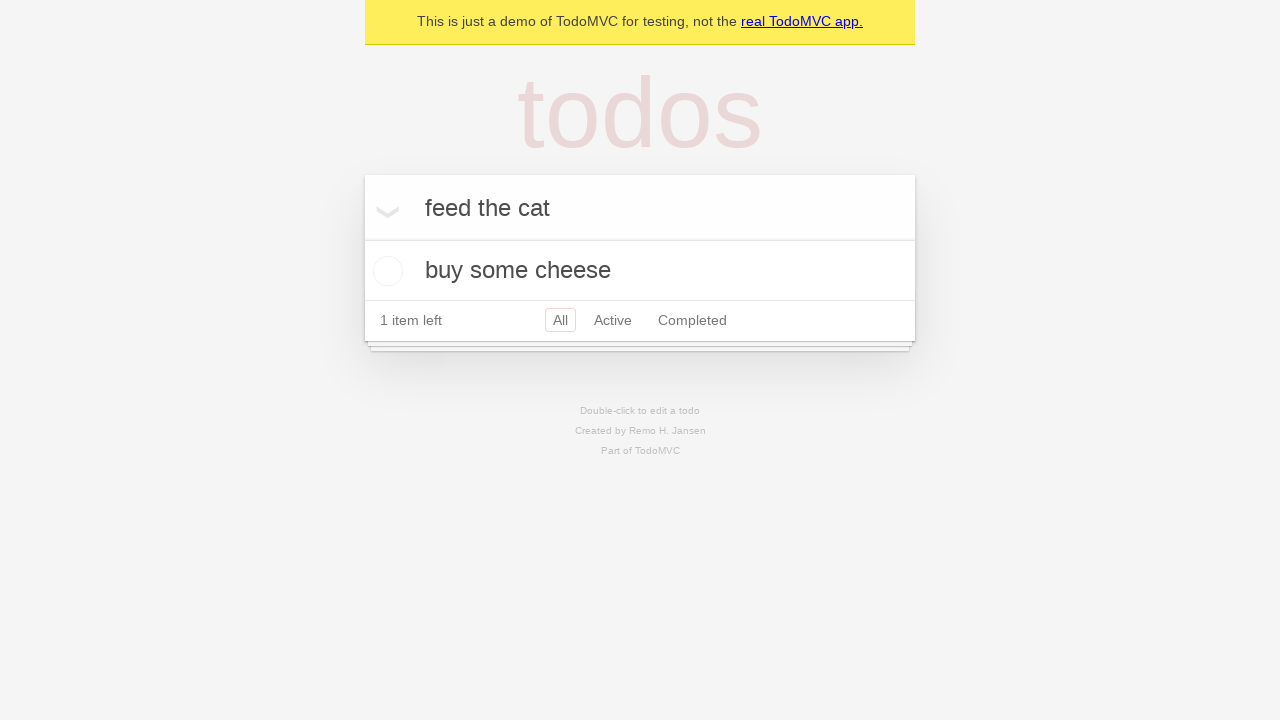

Pressed Enter to create todo 'feed the cat' on internal:attr=[placeholder="What needs to be done?"i]
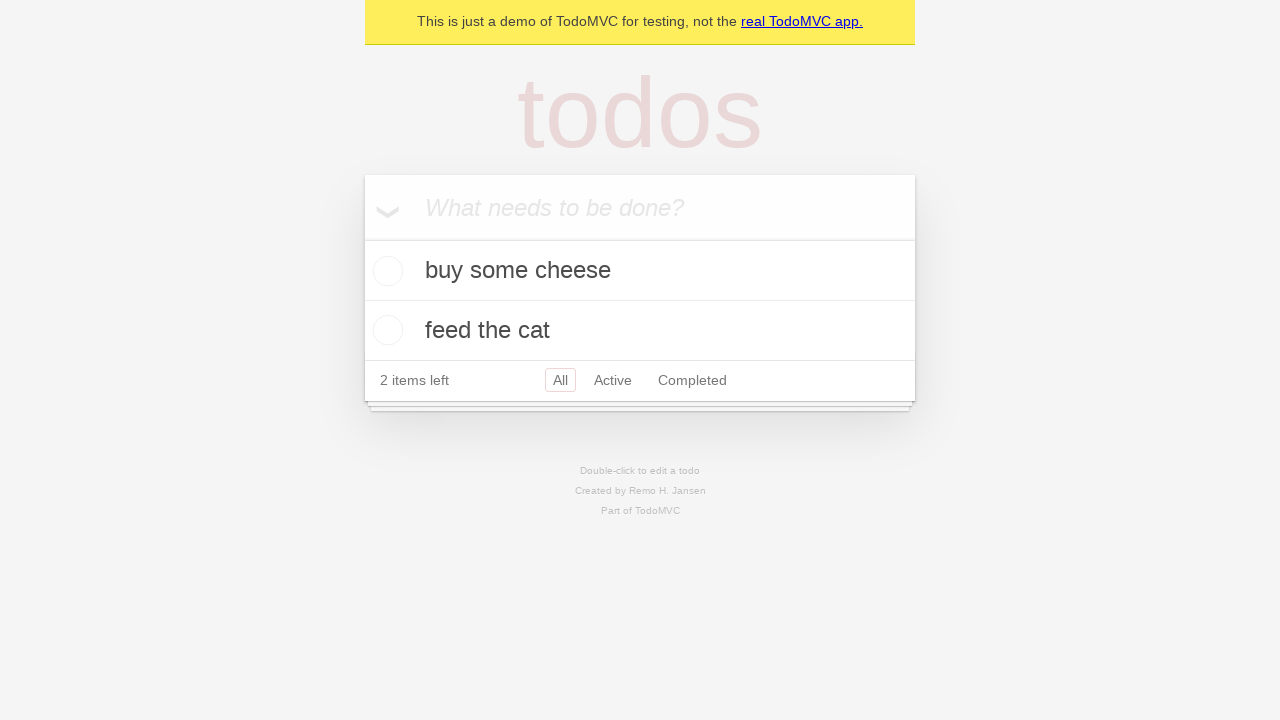

Filled todo input with 'book a doctors appointment' on internal:attr=[placeholder="What needs to be done?"i]
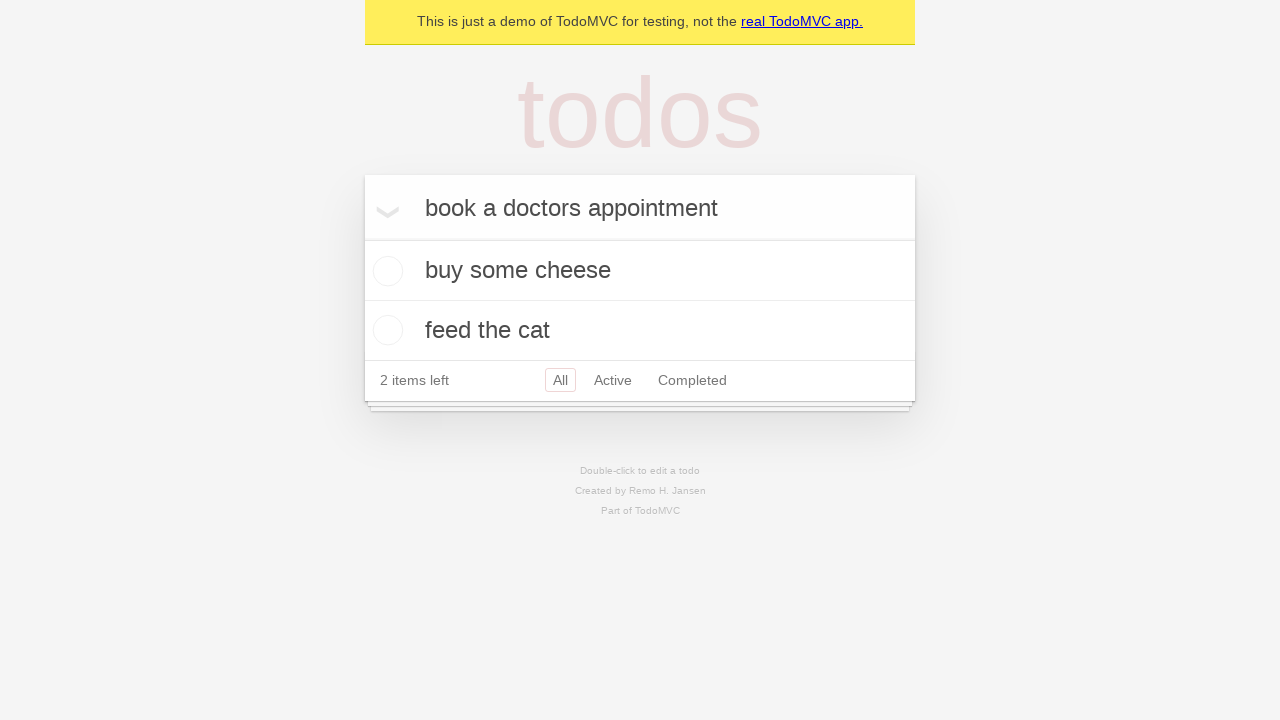

Pressed Enter to create todo 'book a doctors appointment' on internal:attr=[placeholder="What needs to be done?"i]
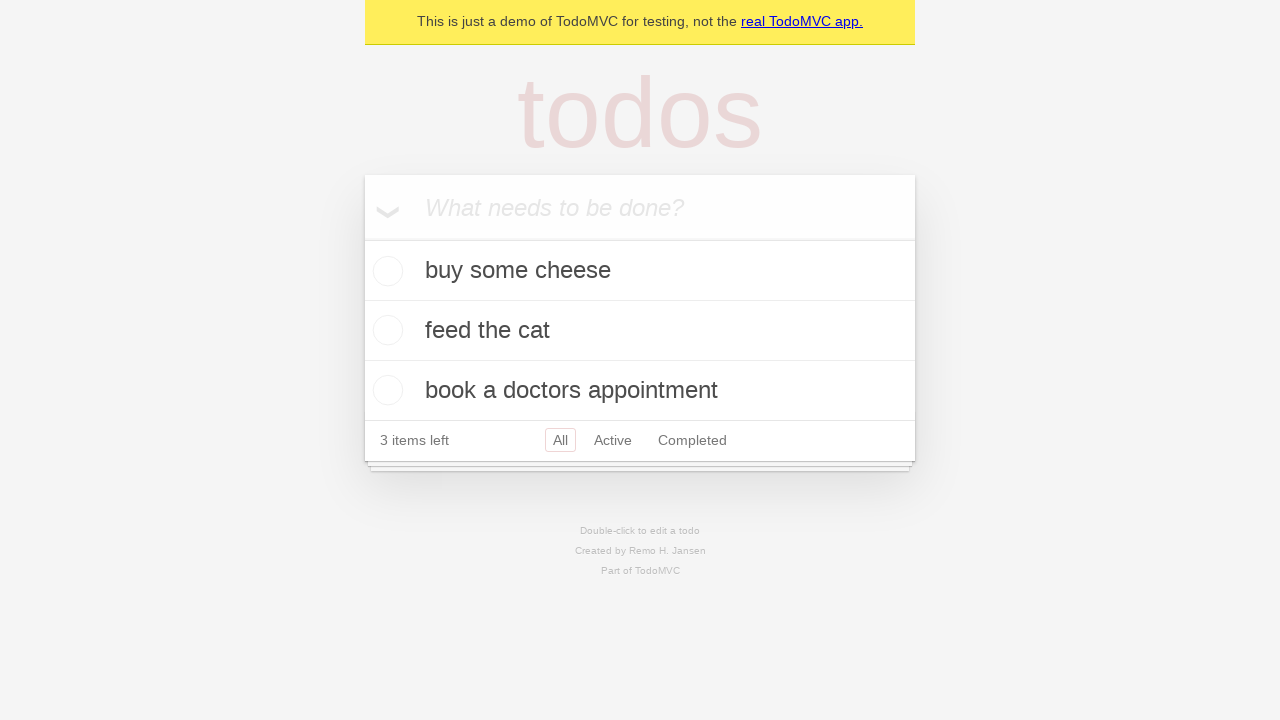

Waited for all 3 todo items to be created
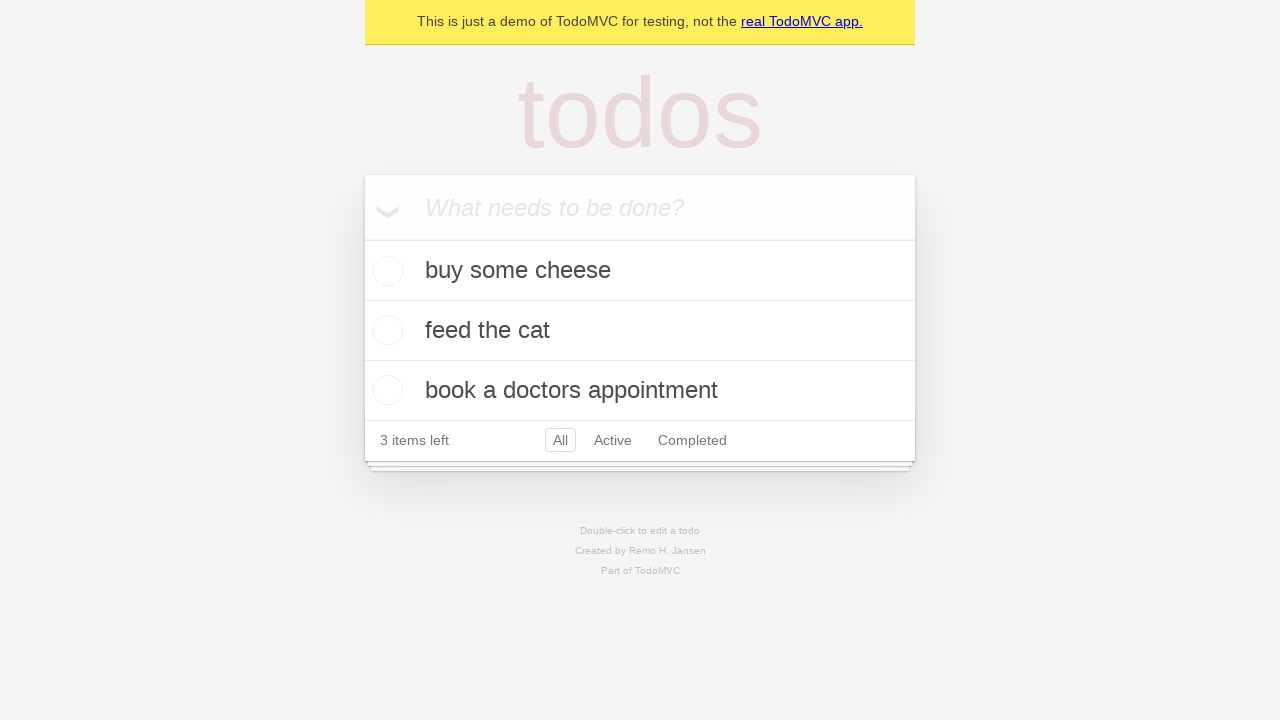

Checked the first todo item as completed at (385, 271) on .todo-list li .toggle >> nth=0
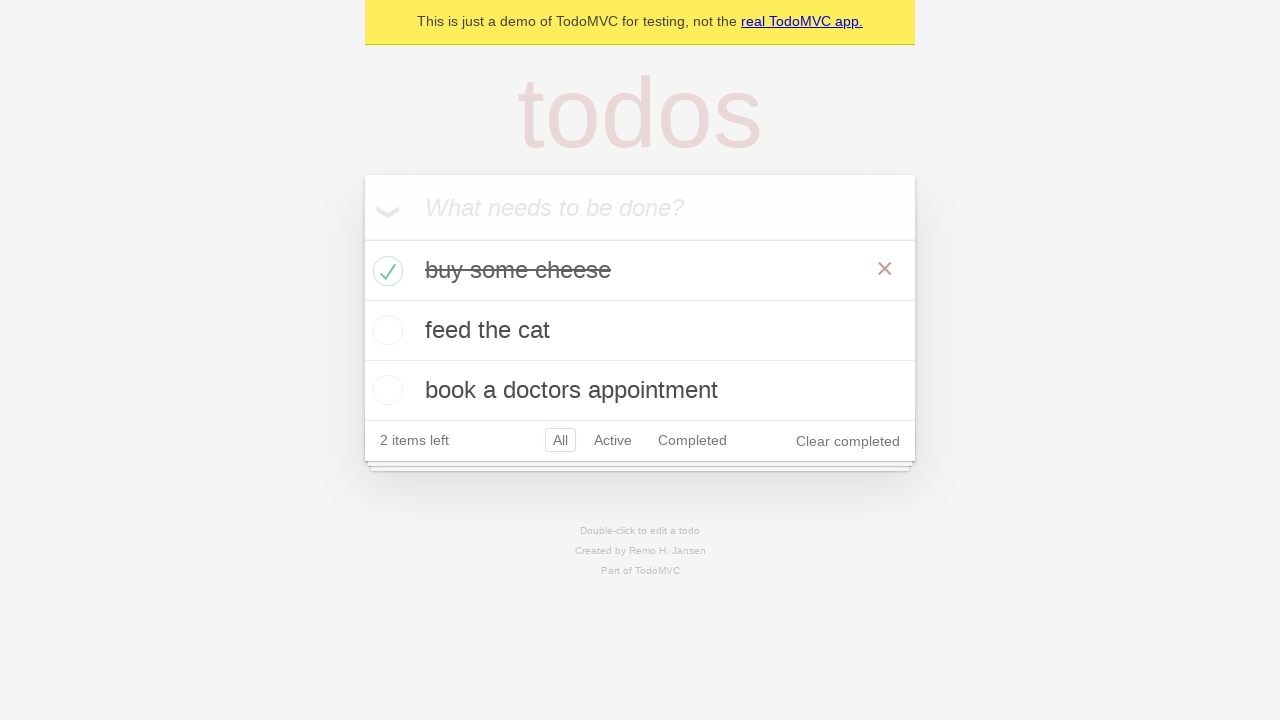

Clear completed button is now visible
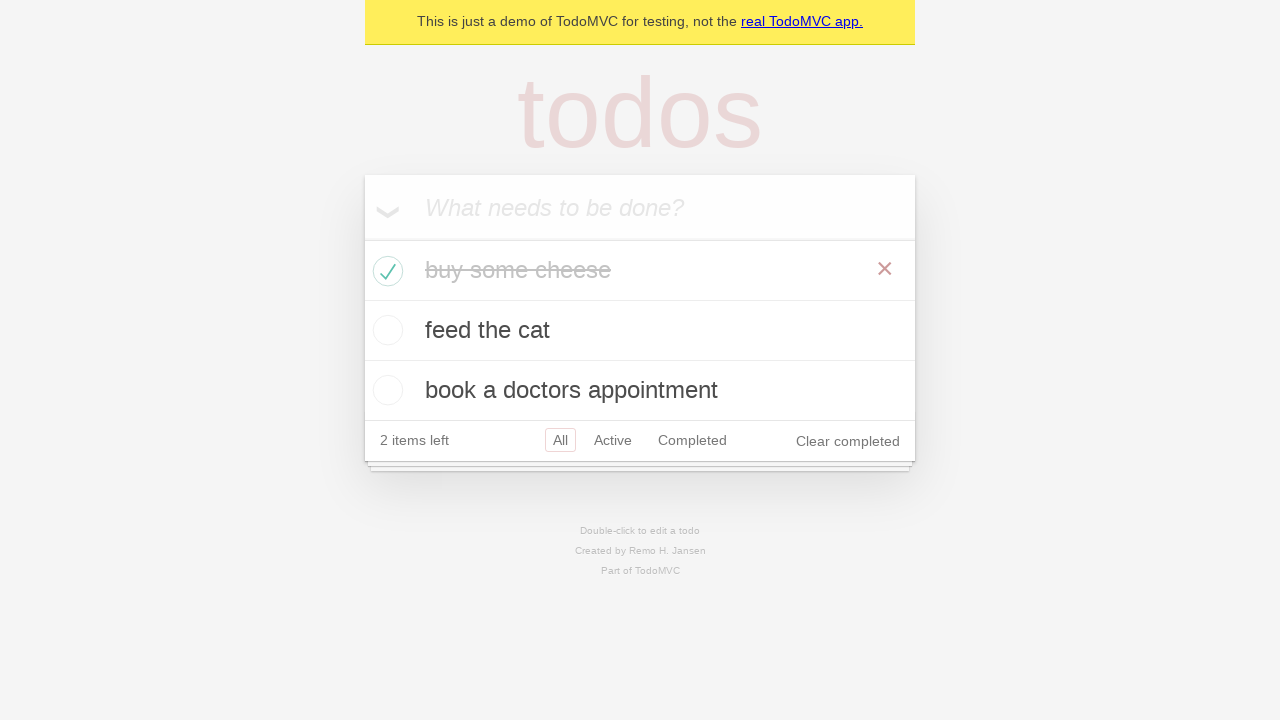

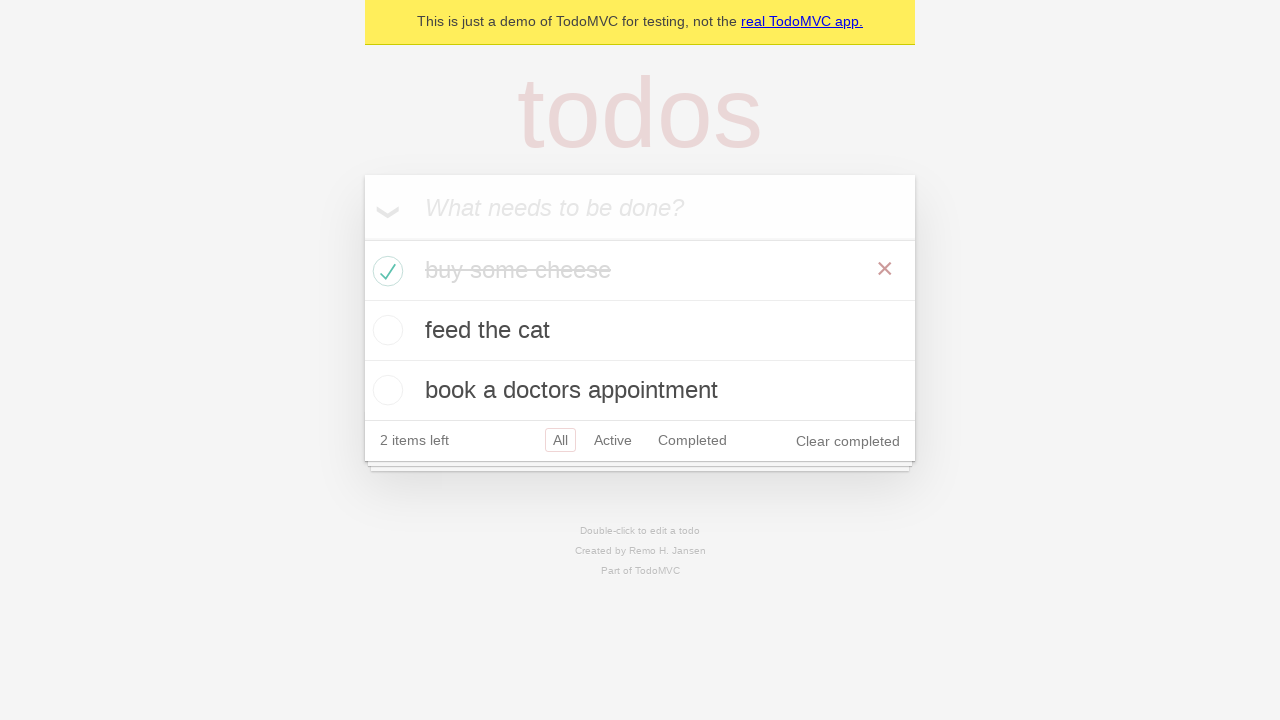